Tests e-commerce shopping flow by searching for products, adding a specific item (Cashews) to cart, and proceeding through checkout to place an order

Starting URL: https://rahulshettyacademy.com/seleniumPractise/#/

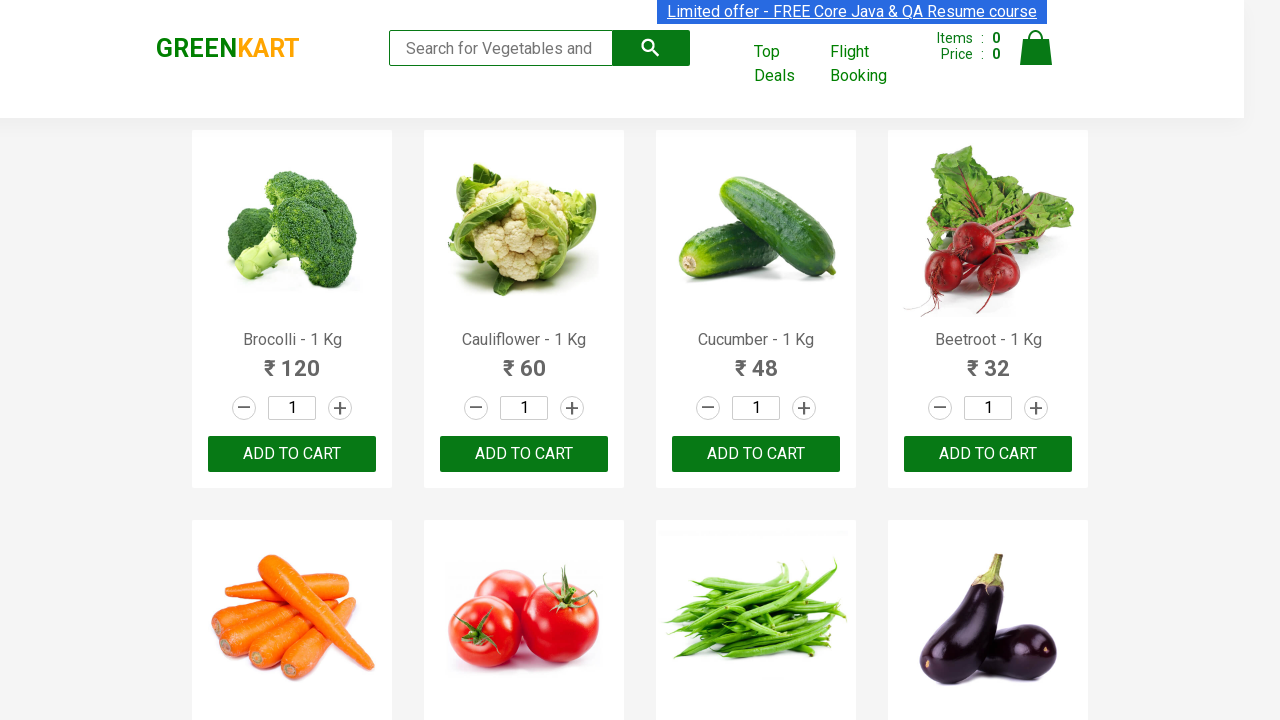

Filled search field with 'ca' to find Cashews product on .search-keyword
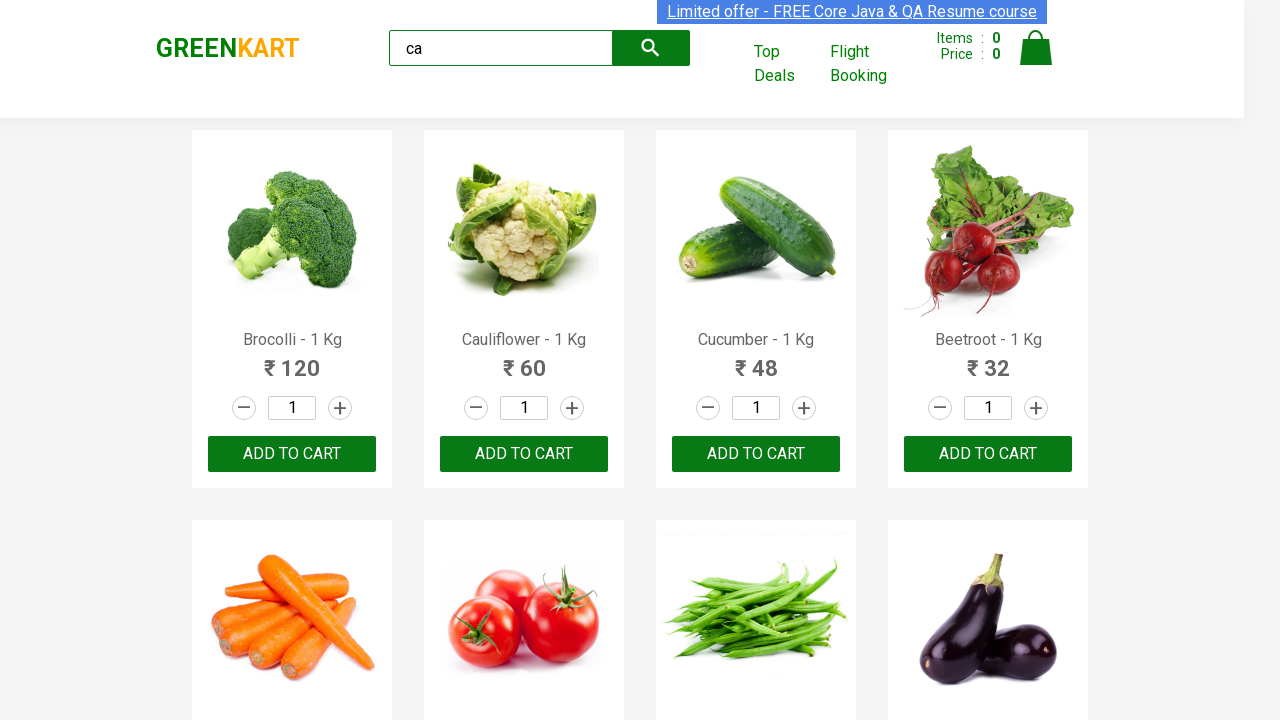

Waited for products to load
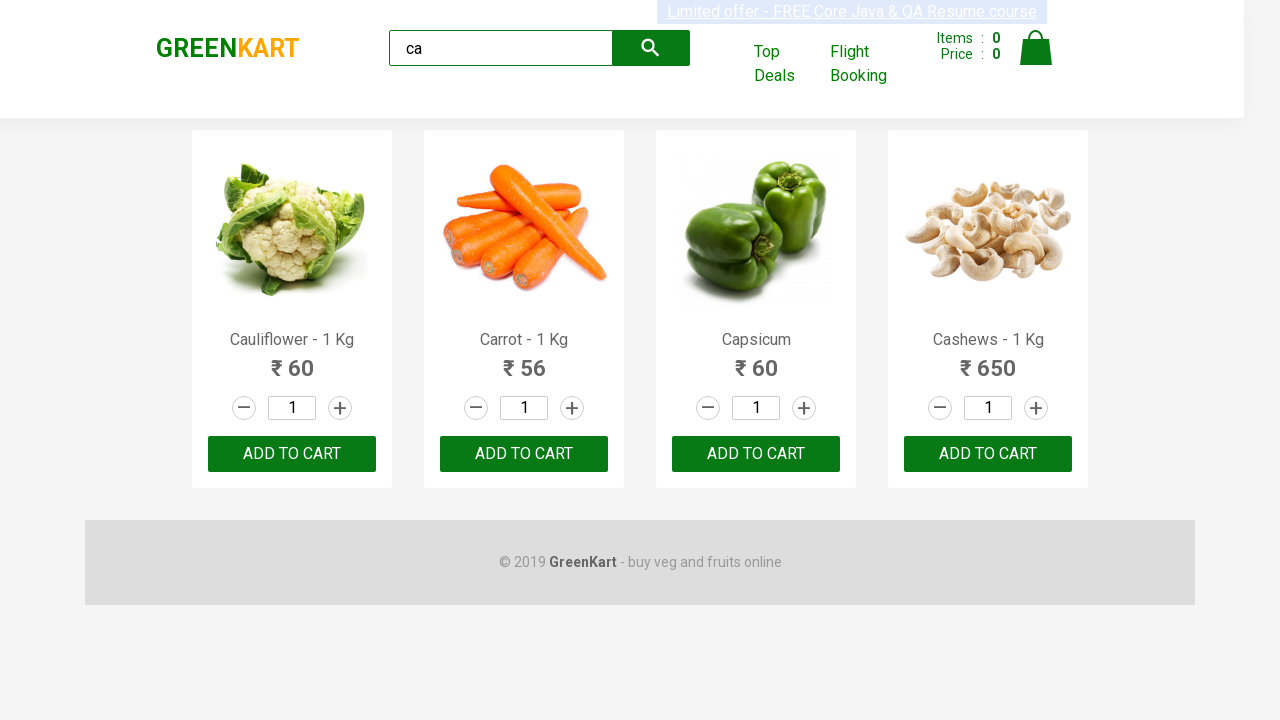

Located all product elements on page
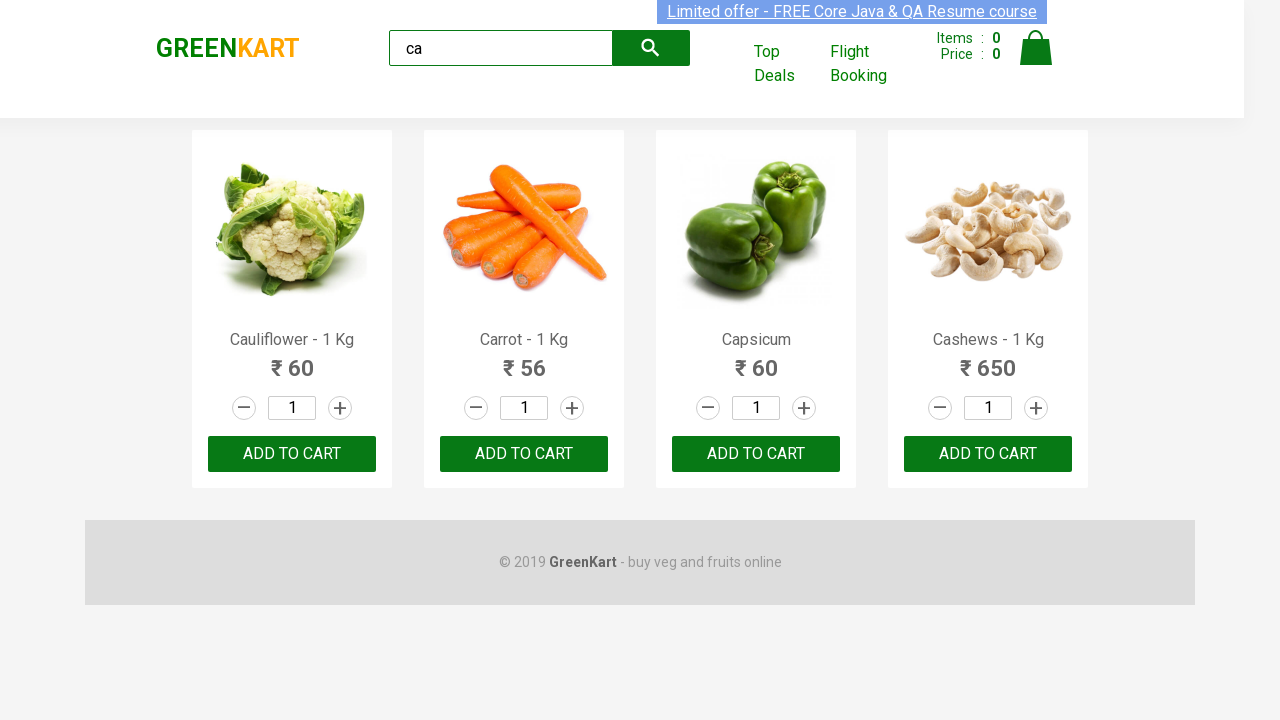

Retrieved product name: Cauliflower - 1 Kg
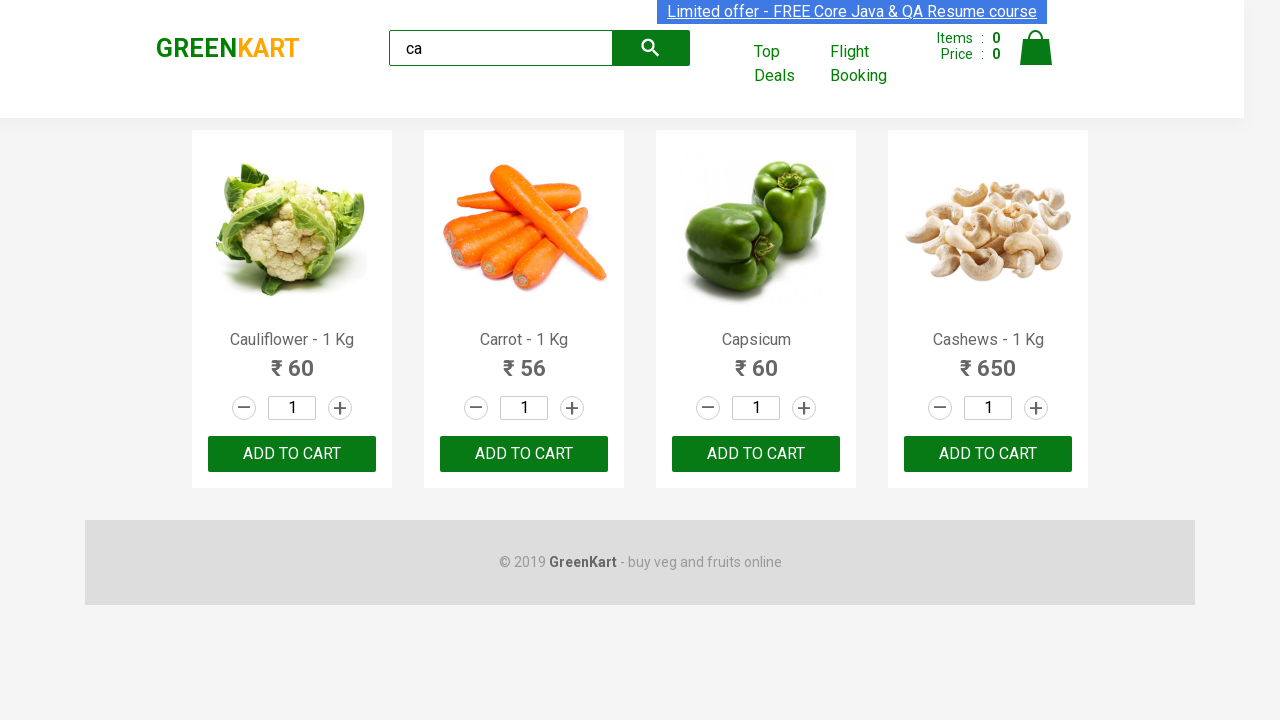

Retrieved product name: Carrot - 1 Kg
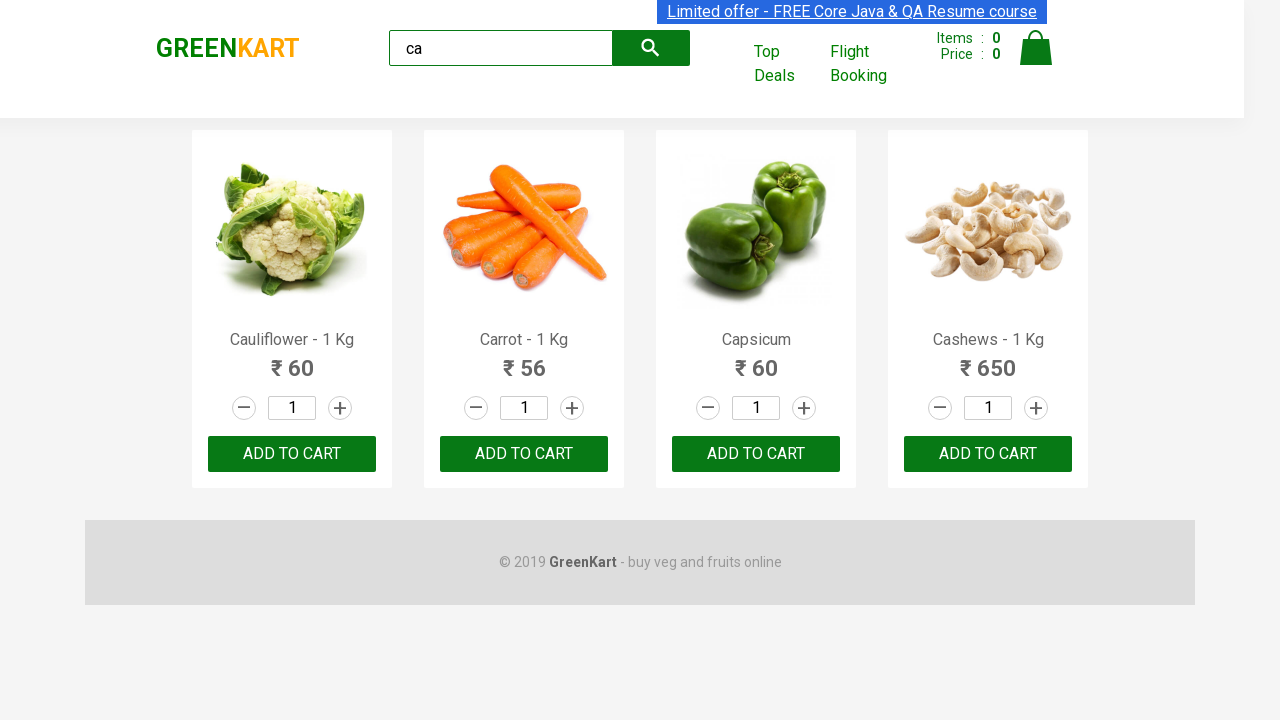

Retrieved product name: Capsicum
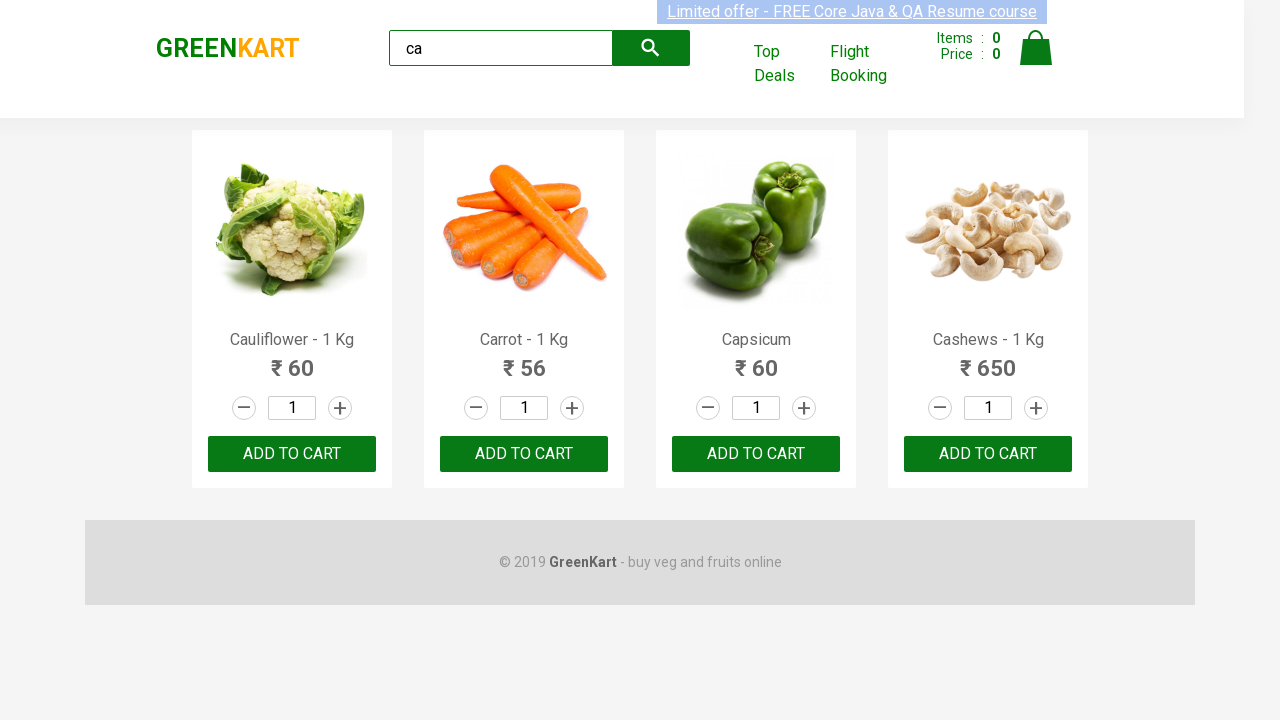

Retrieved product name: Cashews - 1 Kg
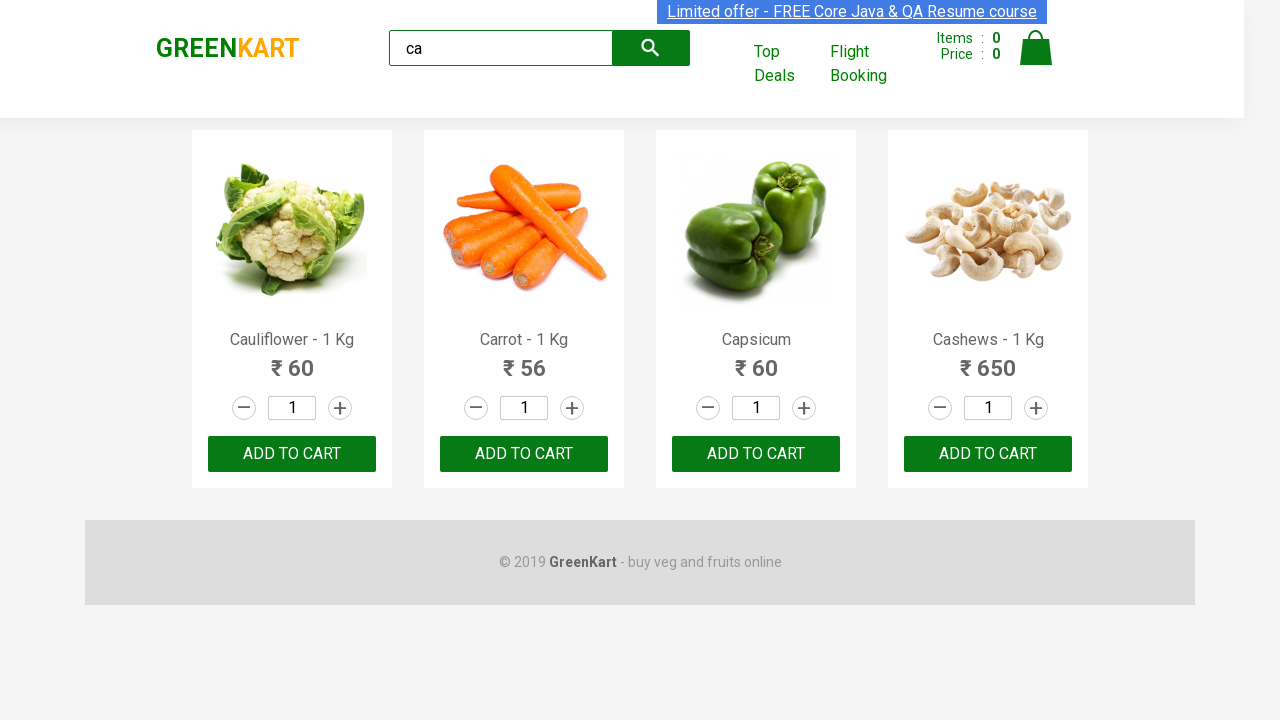

Clicked 'Add to cart' button for Cashews product at (988, 454) on .products .product >> nth=3 >> button
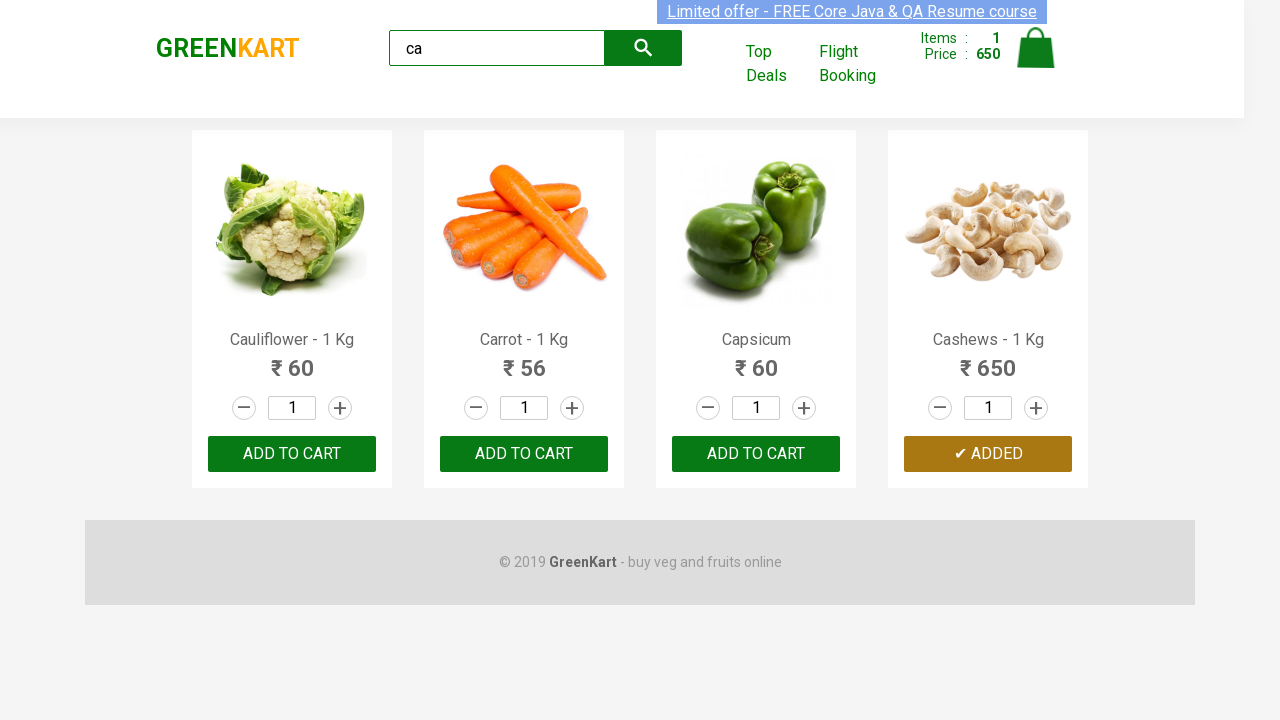

Clicked on cart icon to view cart at (1036, 48) on .cart-icon > img
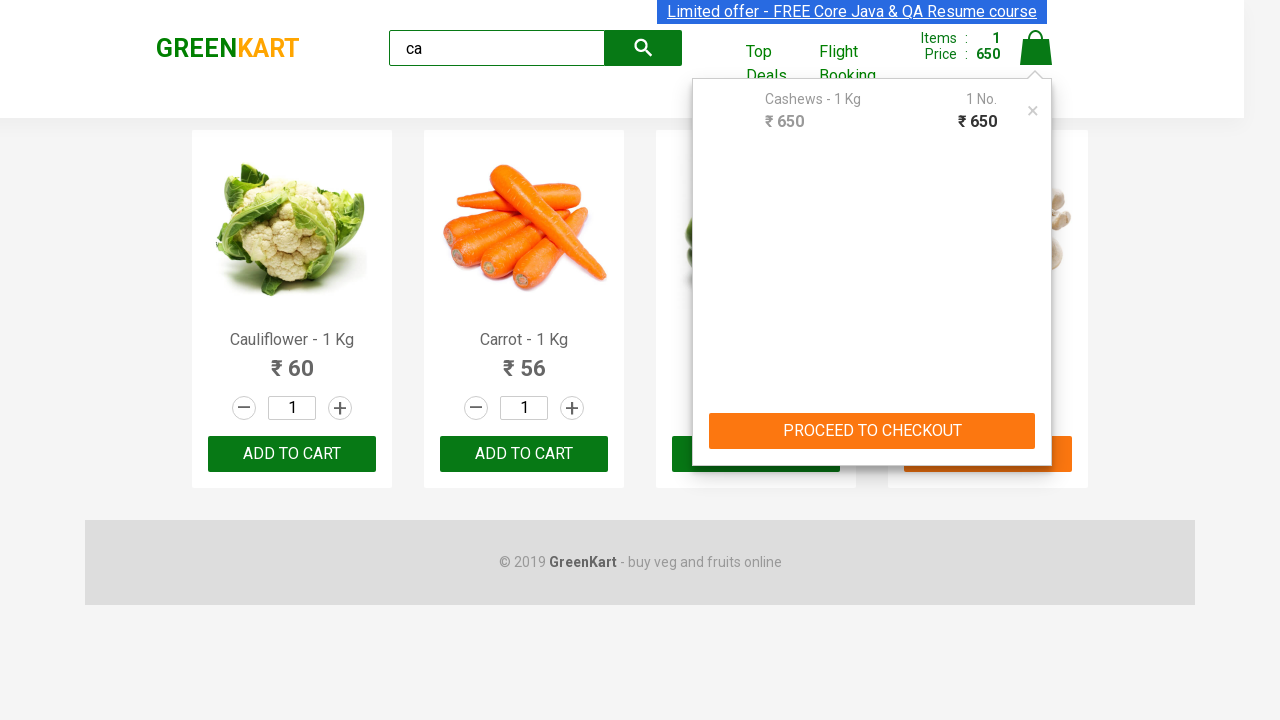

Clicked PROCEED TO CHECKOUT button at (872, 431) on text=PROCEED TO CHECKOUT
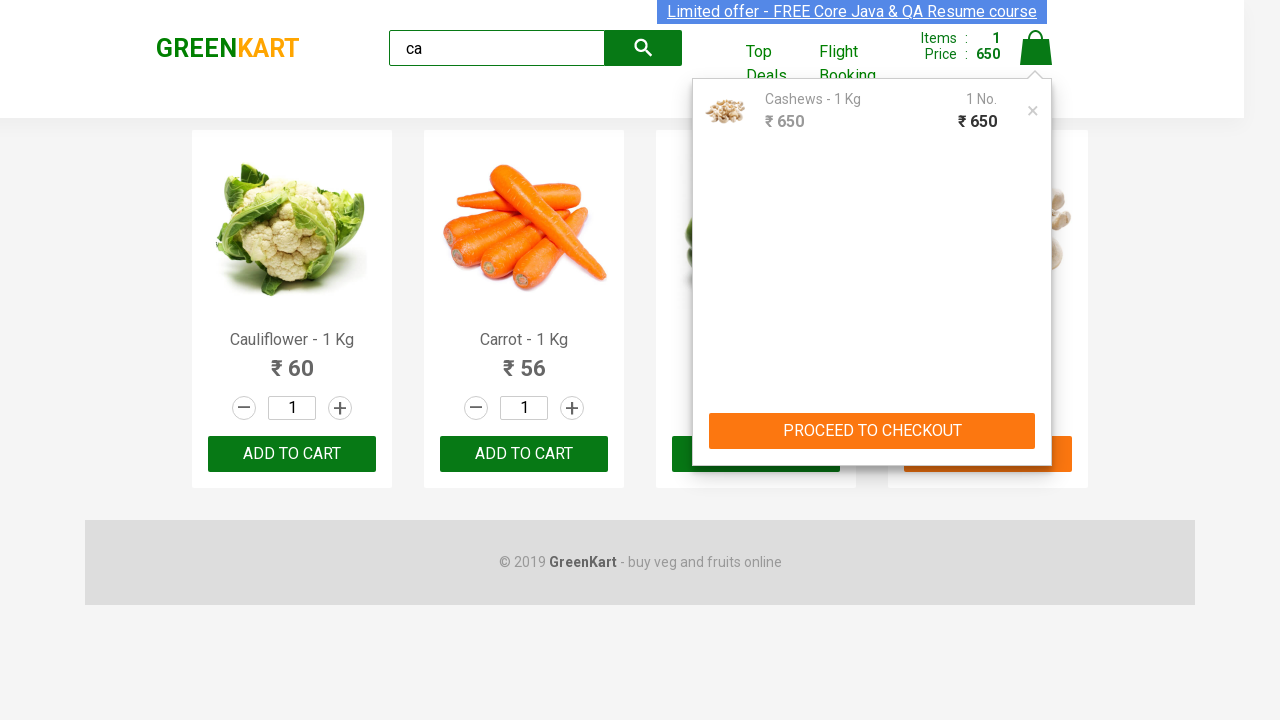

Clicked Place Order button to complete purchase at (1036, 420) on text=Place Order
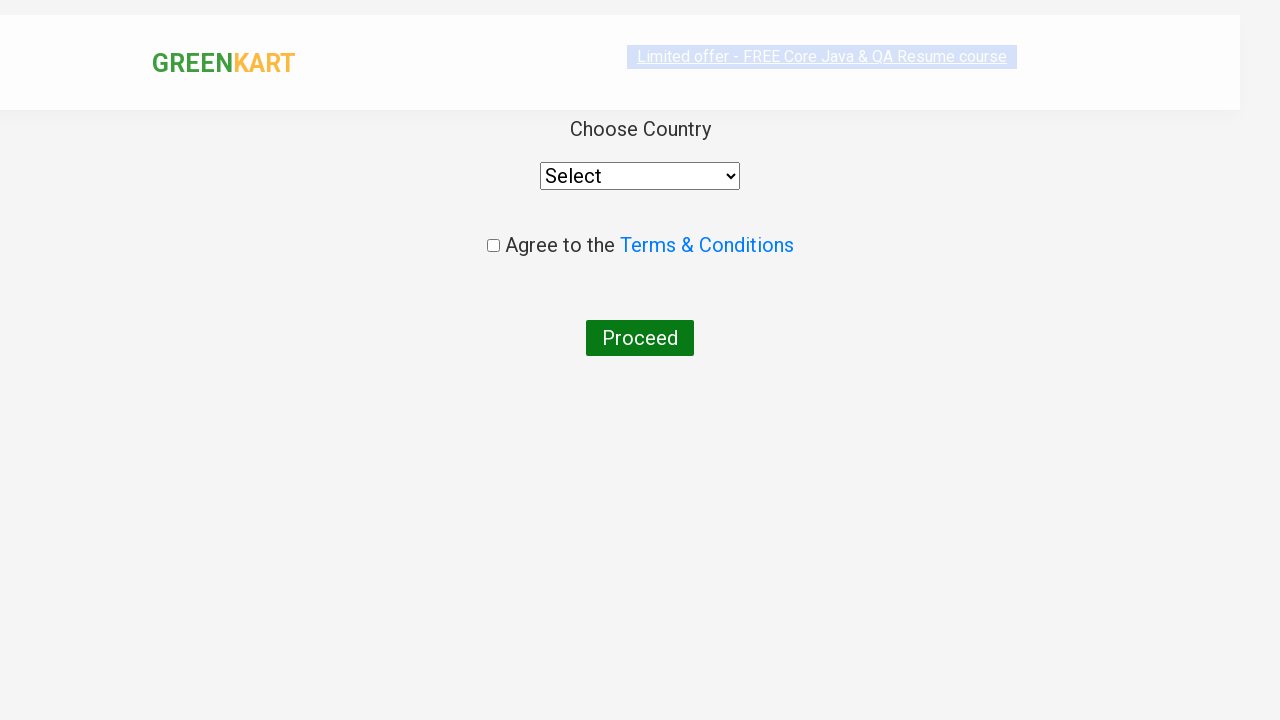

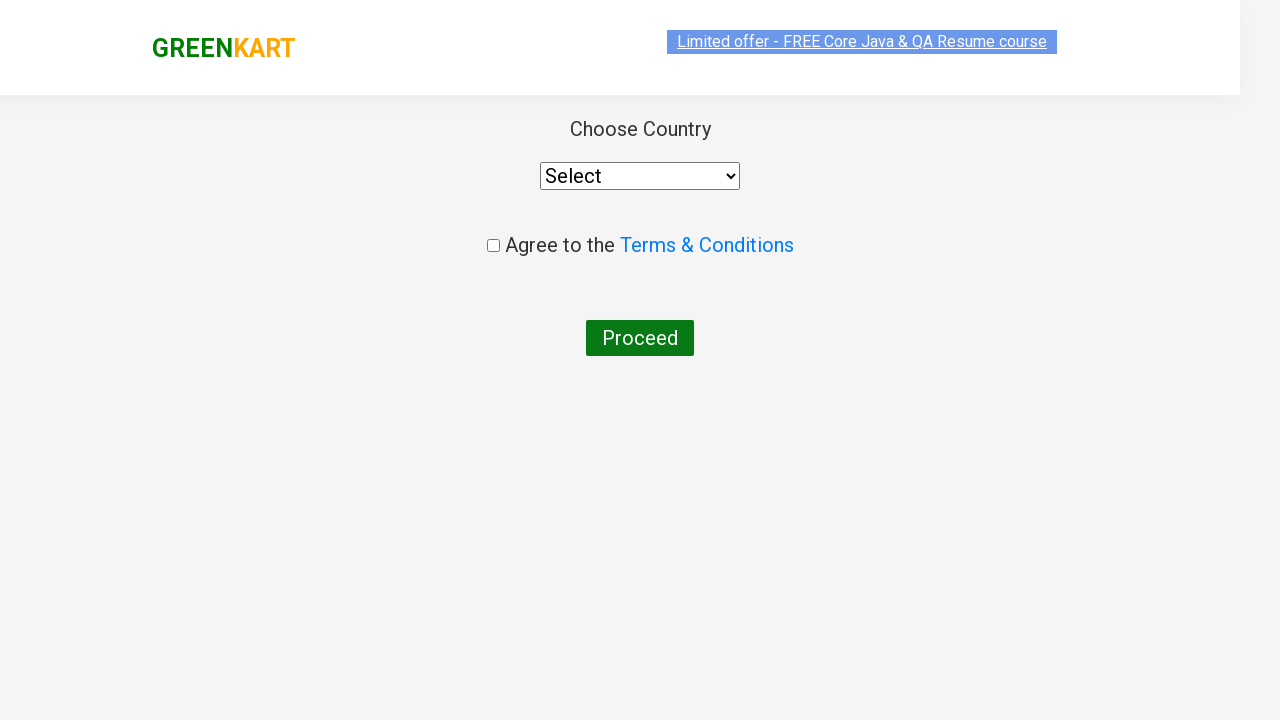